Tests dynamic controls page by verifying an input element is initially disabled, clicking the enable button, and verifying the input becomes enabled

Starting URL: https://the-internet.herokuapp.com/dynamic_controls

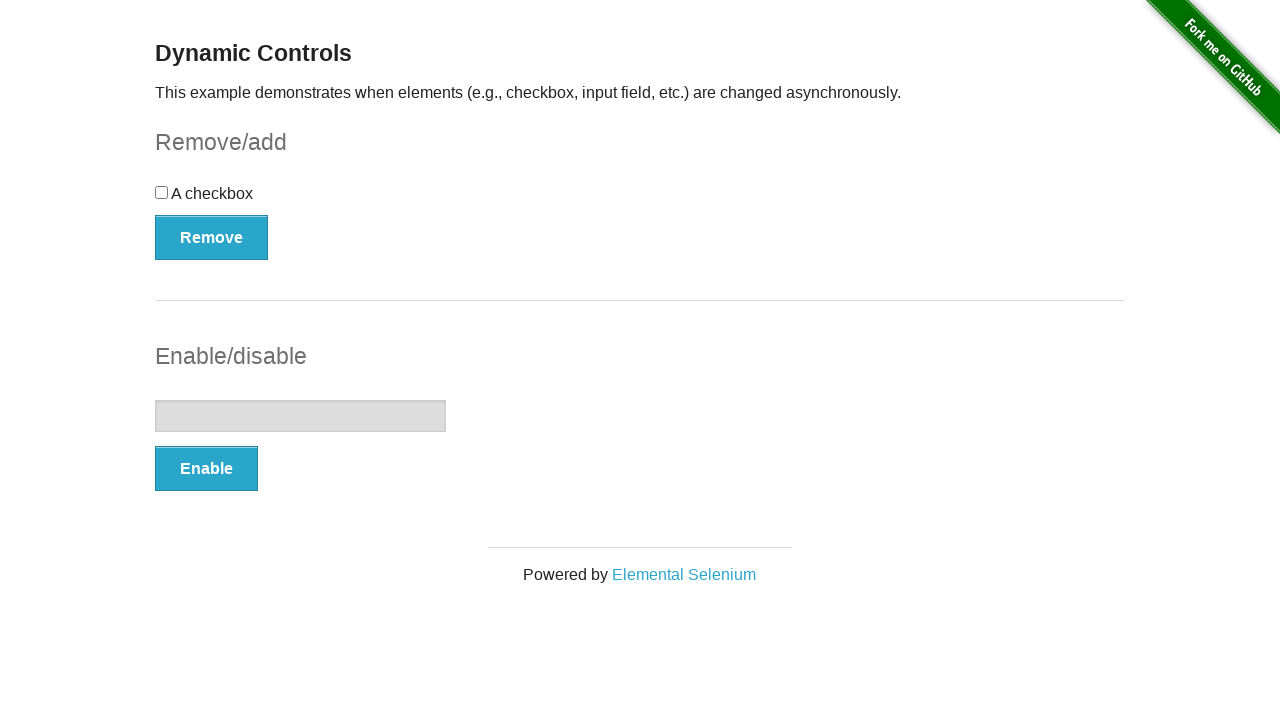

Located input element on dynamic controls page
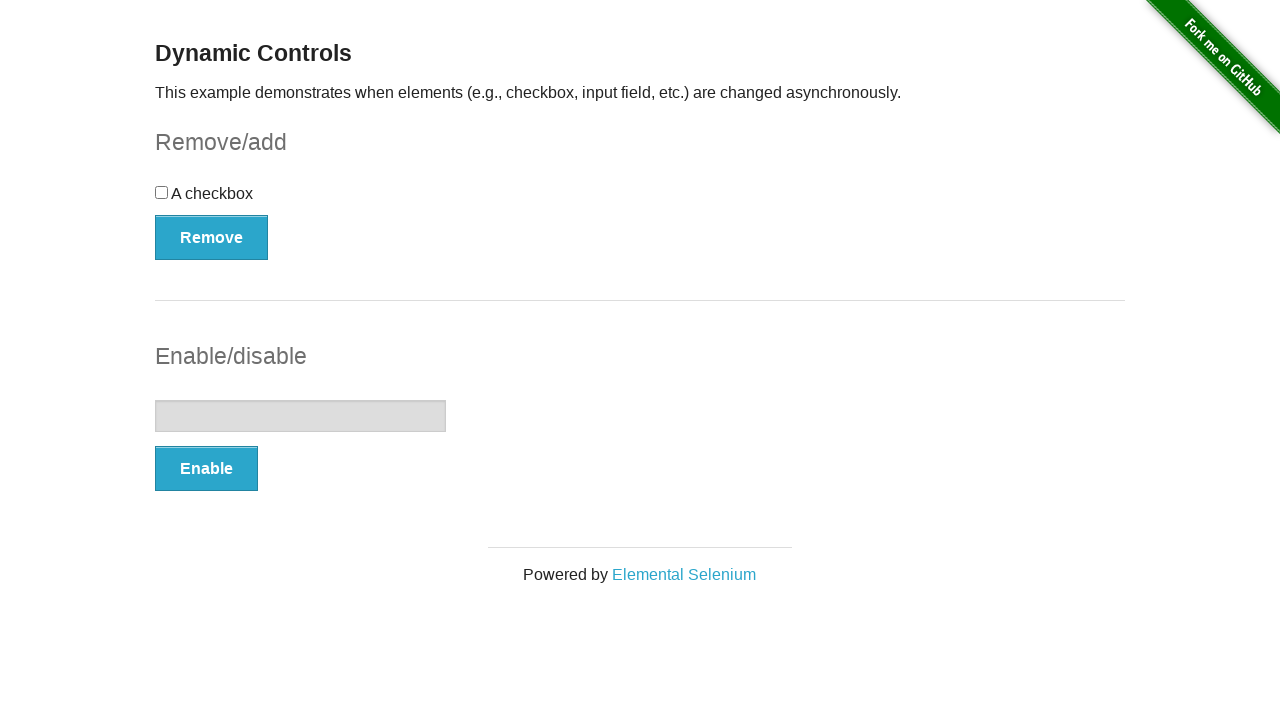

Verified input element is initially disabled
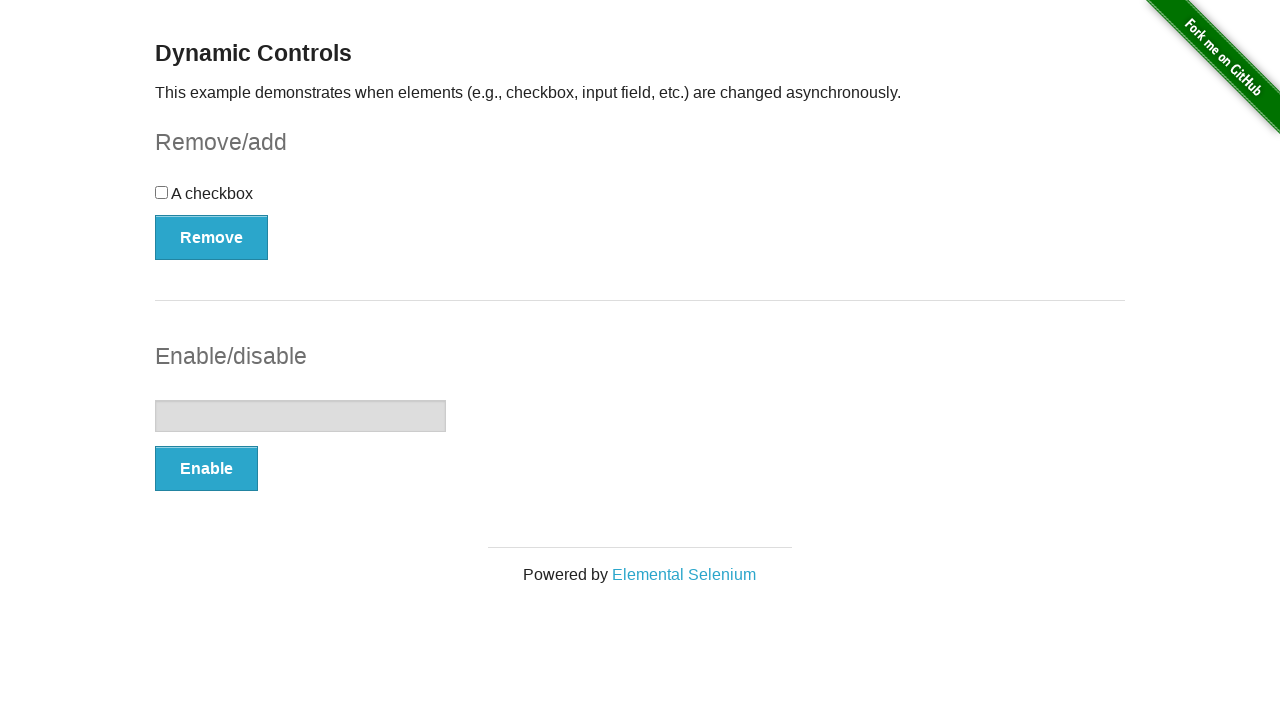

Clicked the enable button at (206, 469) on #input-example > button
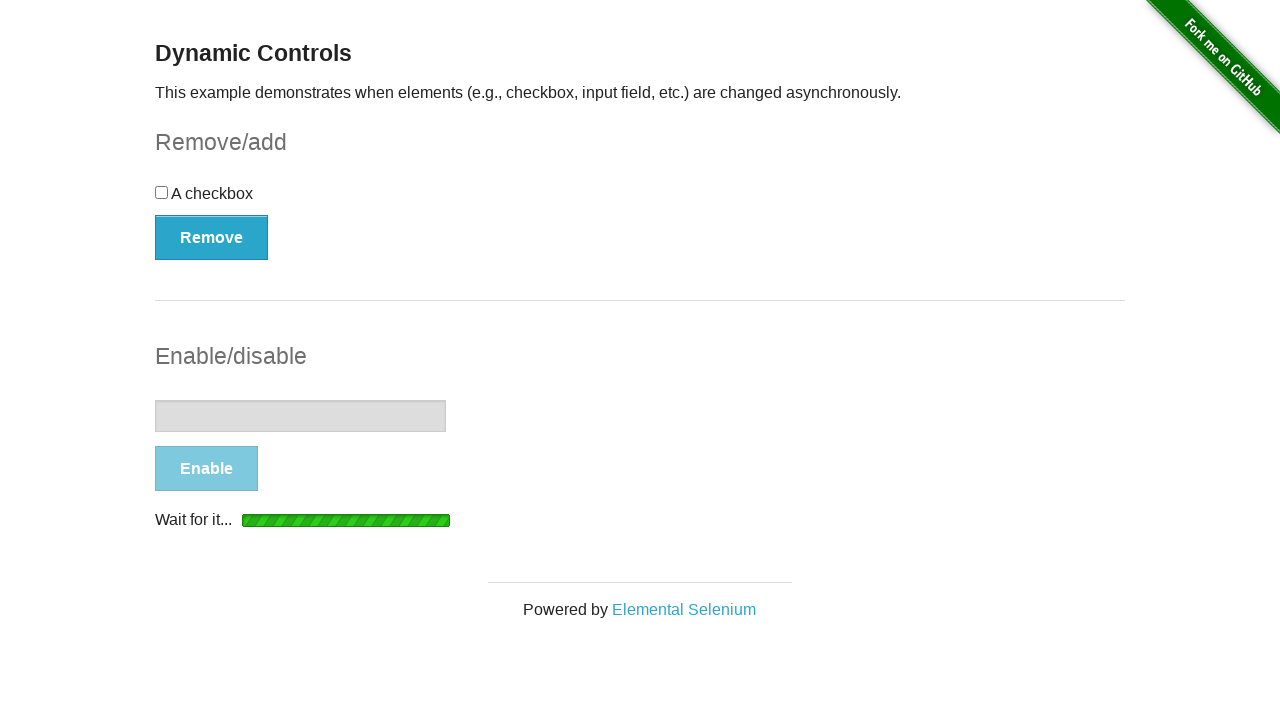

Waited for input element to become enabled
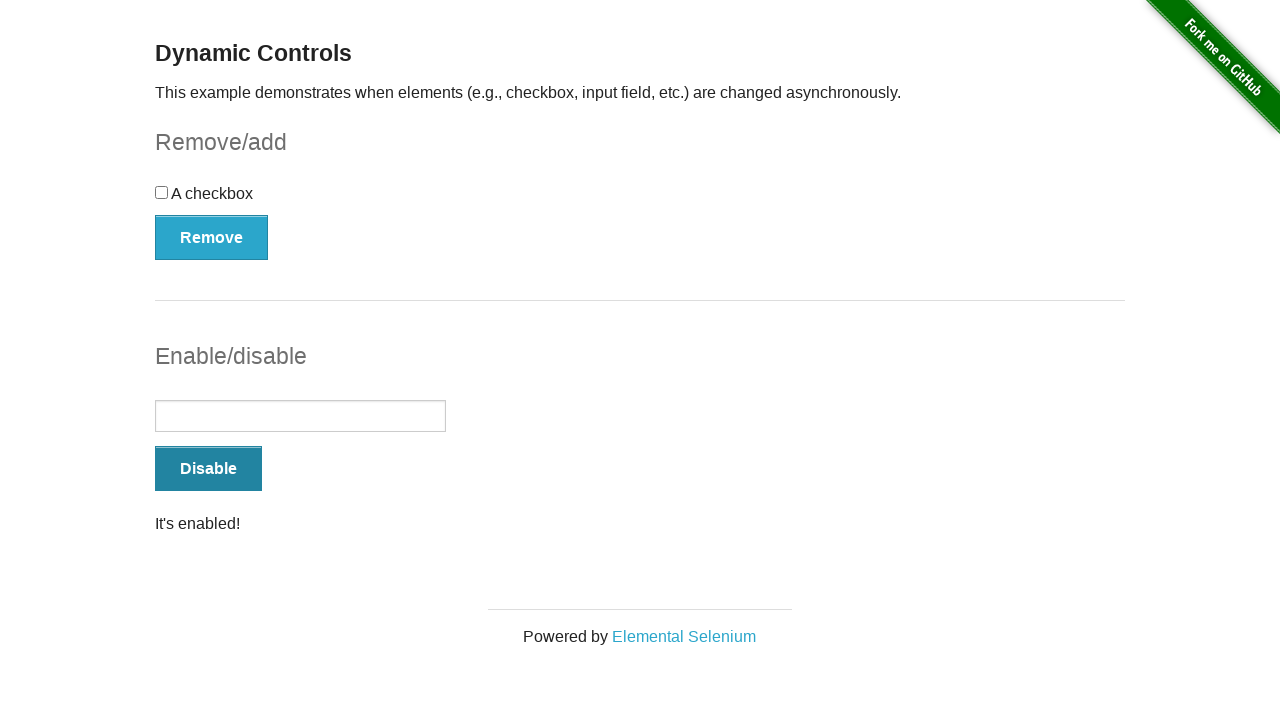

Verified input element is now enabled
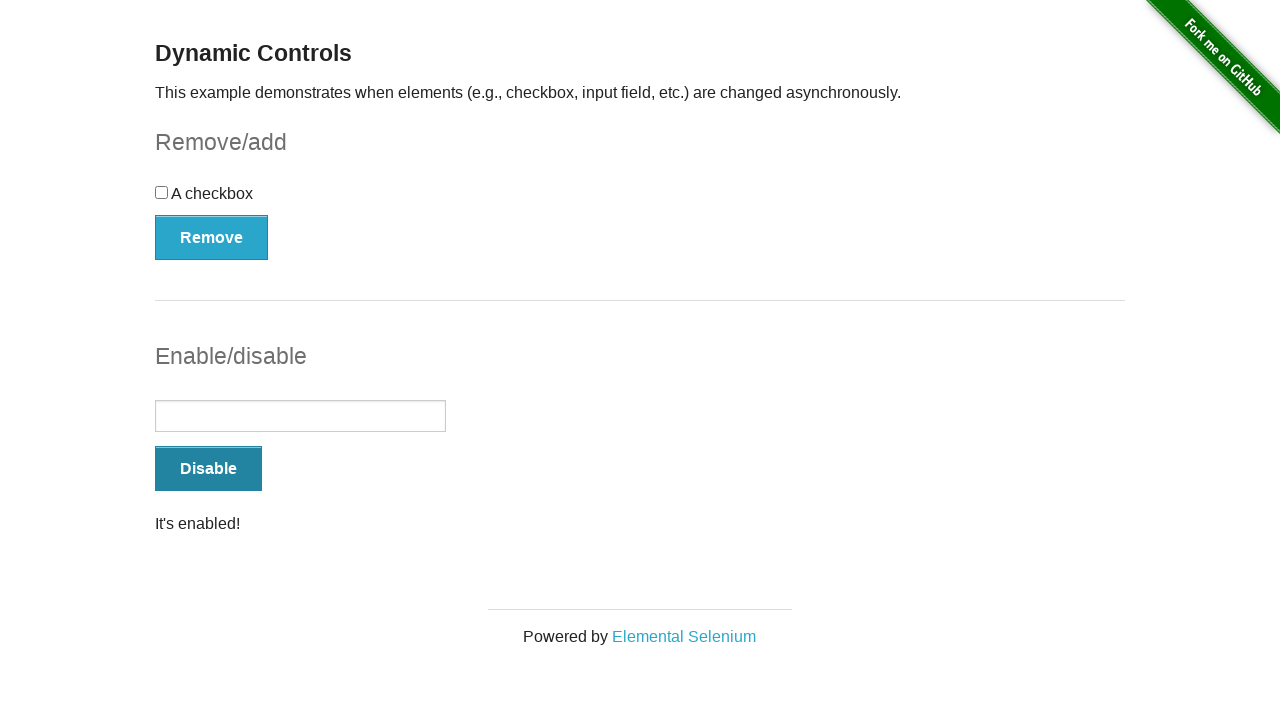

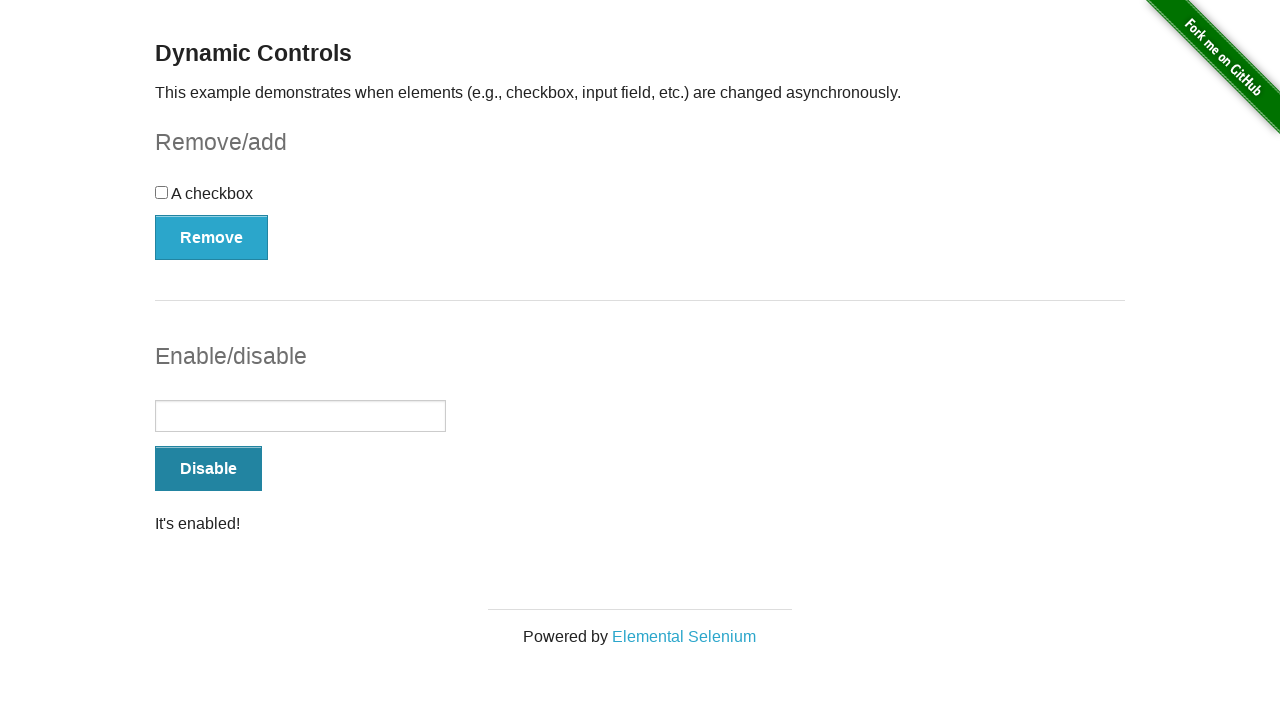